Tests email format validation by entering various invalid email formats and checking error messages

Starting URL: https://www.greencity.cx.ua/#/ubs

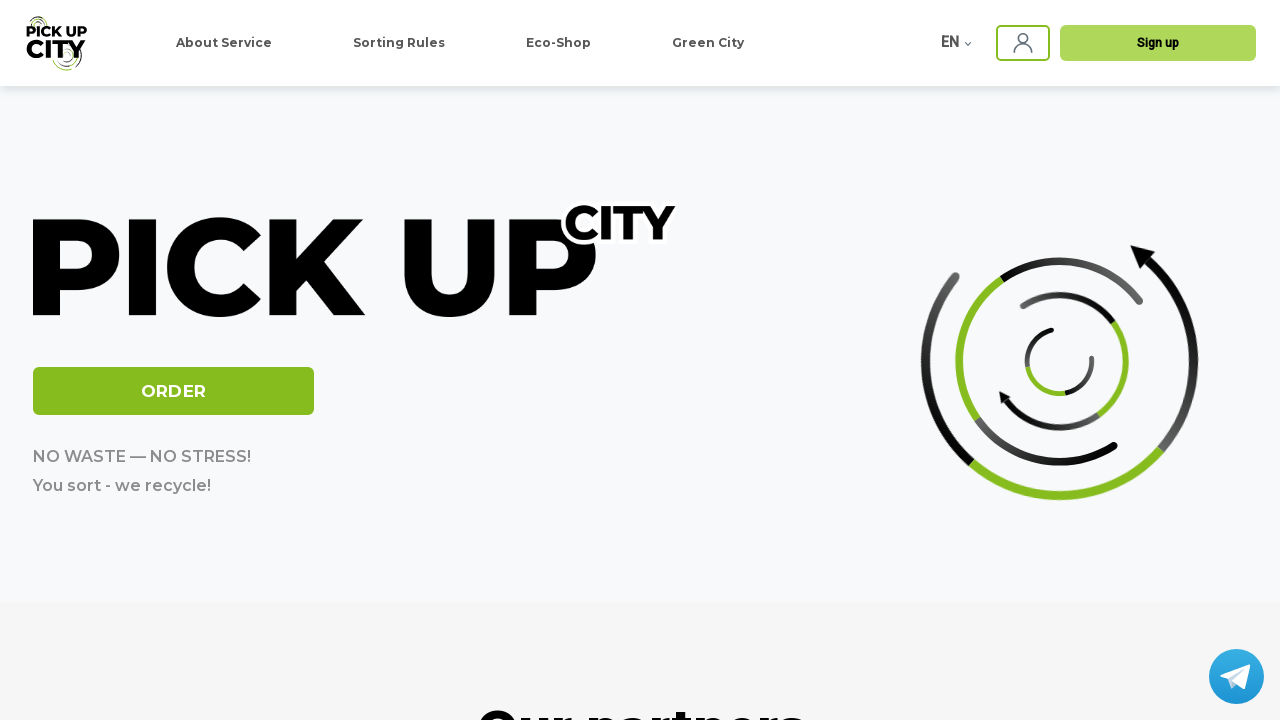

Clicked sign-in button to show login form at (1023, 43) on app-ubs .ubs-header-sing-in-img.ng-star-inserted
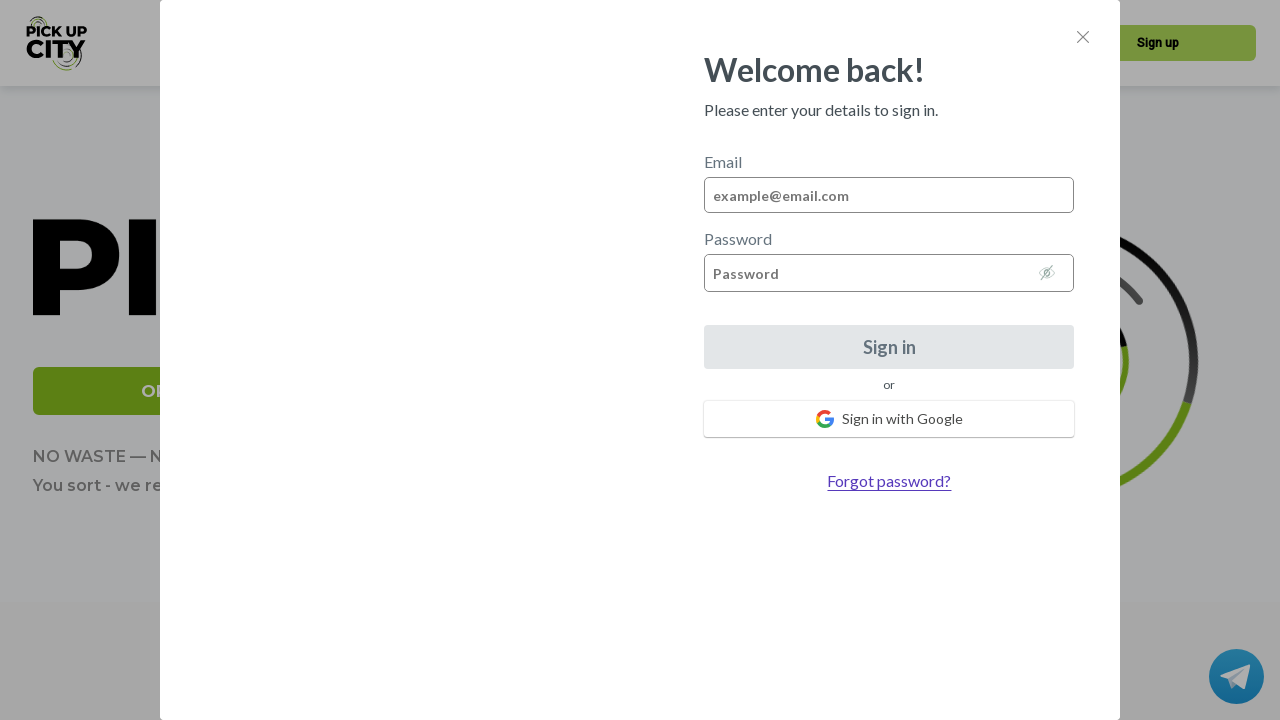

Waited 500ms for login form to appear
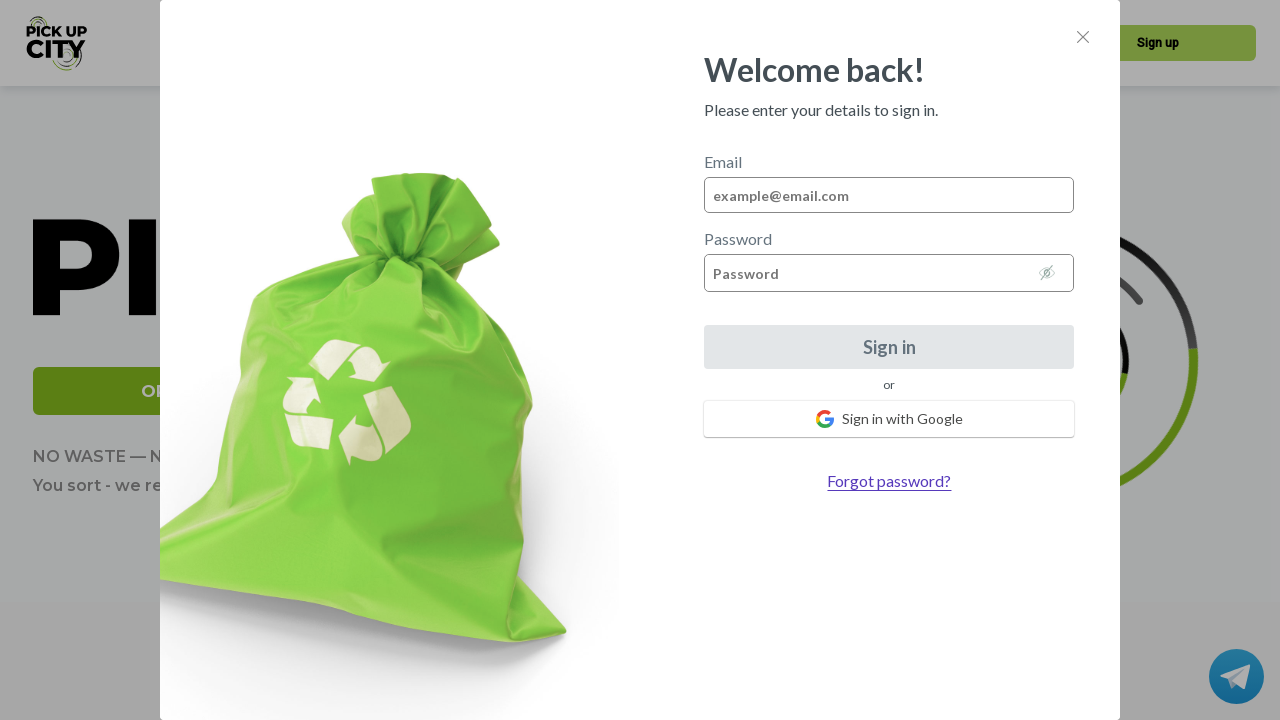

Clicked email input field at (889, 195) on #email
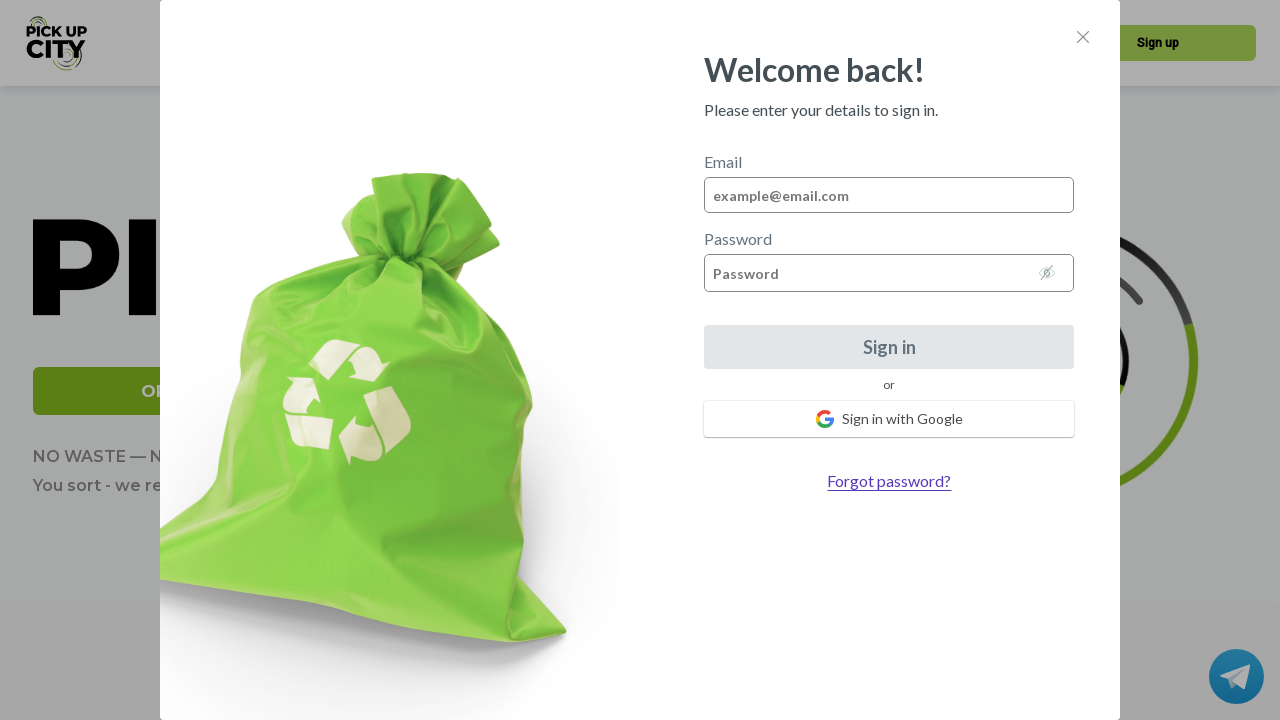

Cleared email input field on #email
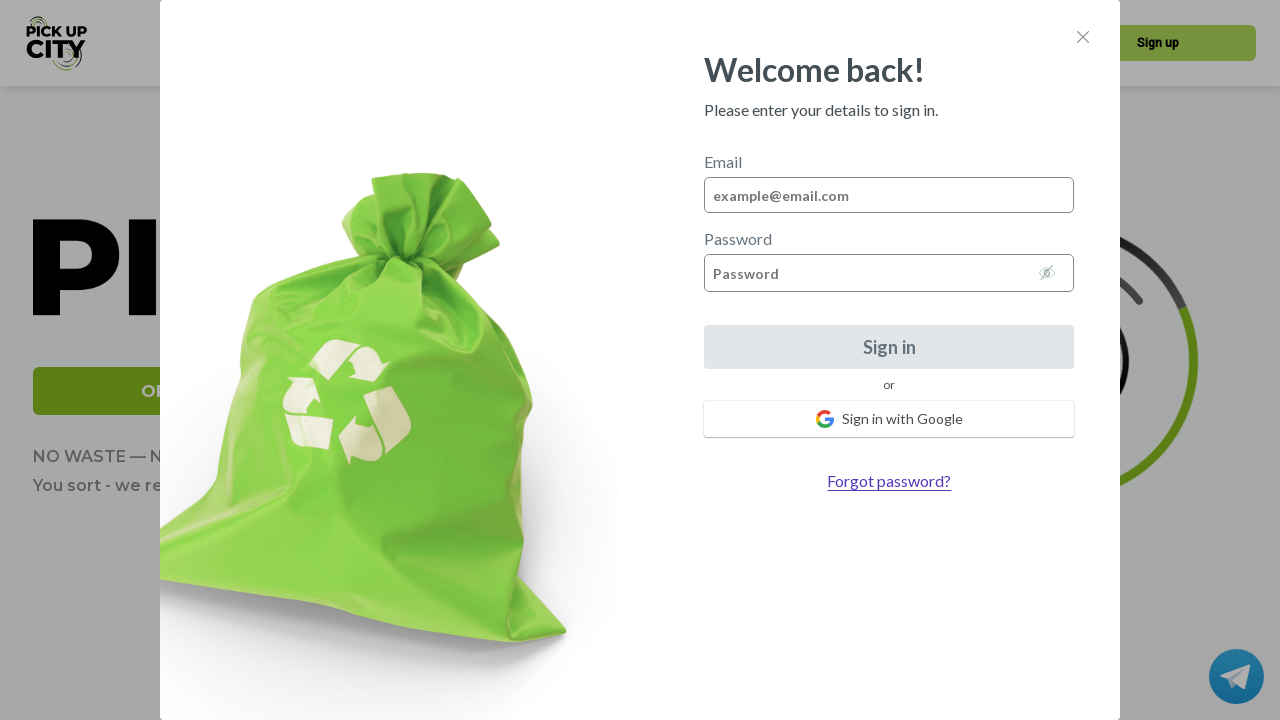

Entered invalid email format: 'plaintext' on #email
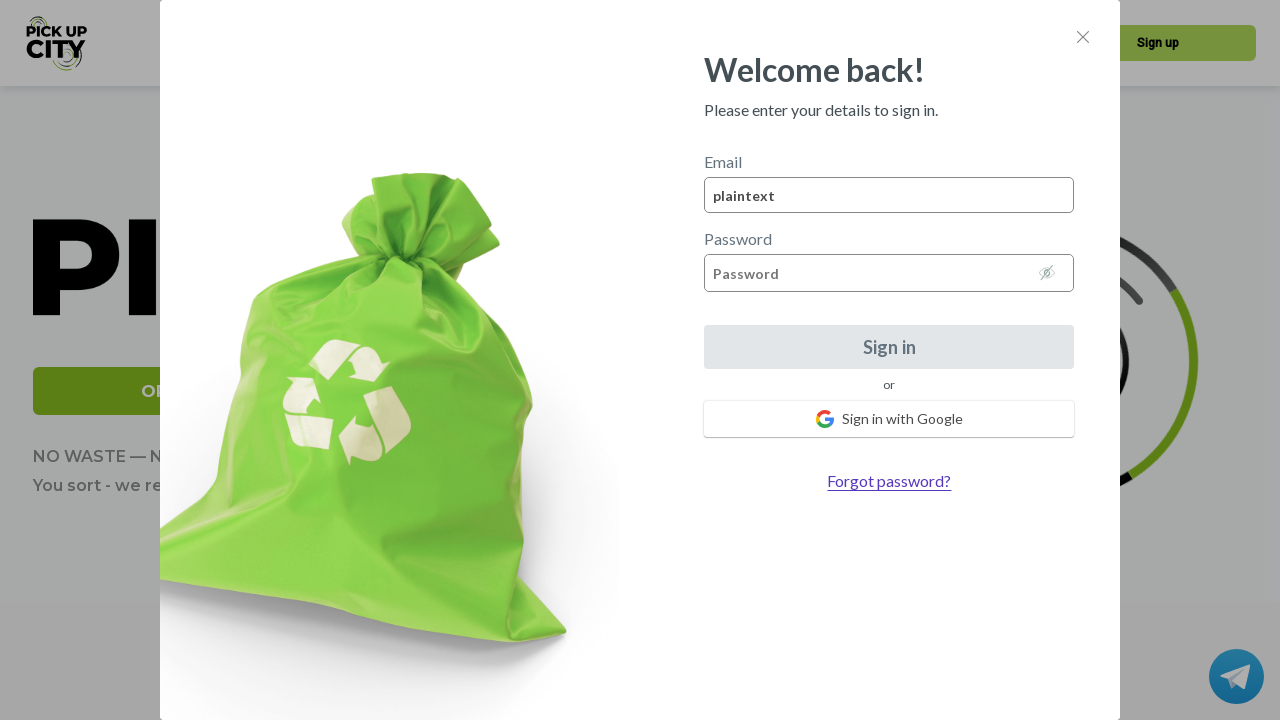

Clicked password field to trigger email validation at (889, 273) on #password
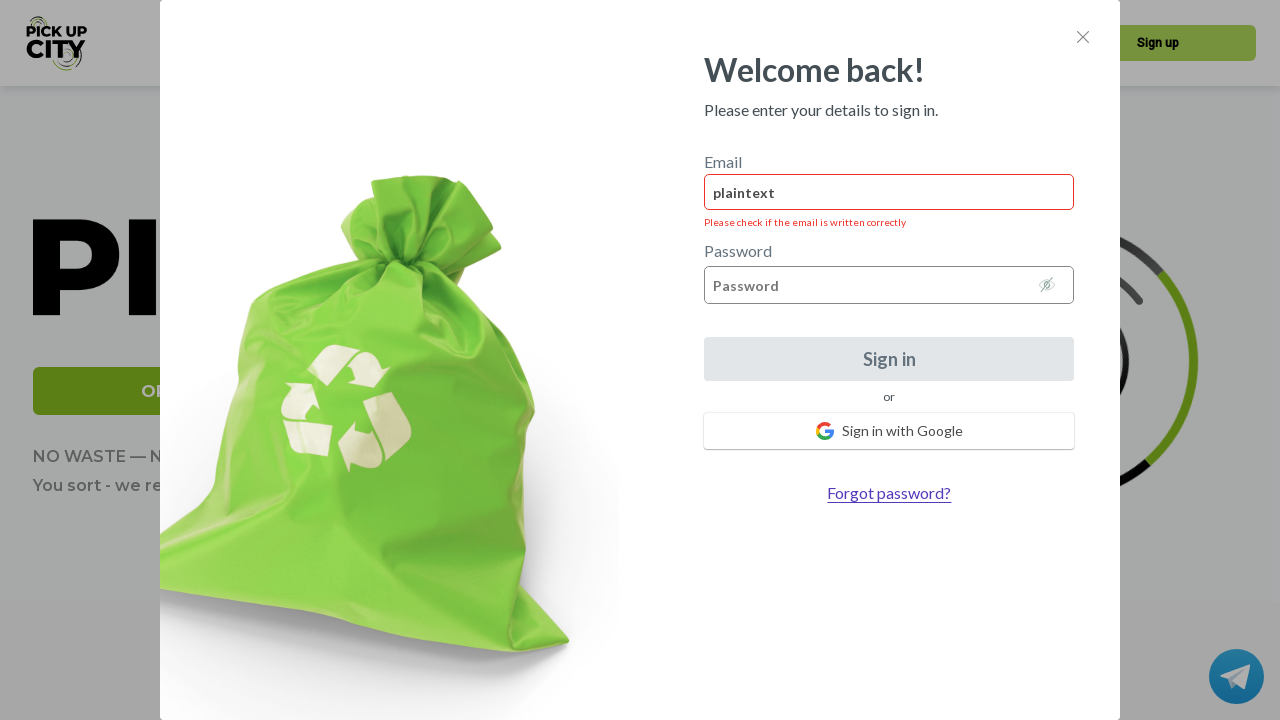

Waited 500ms for validation error to appear
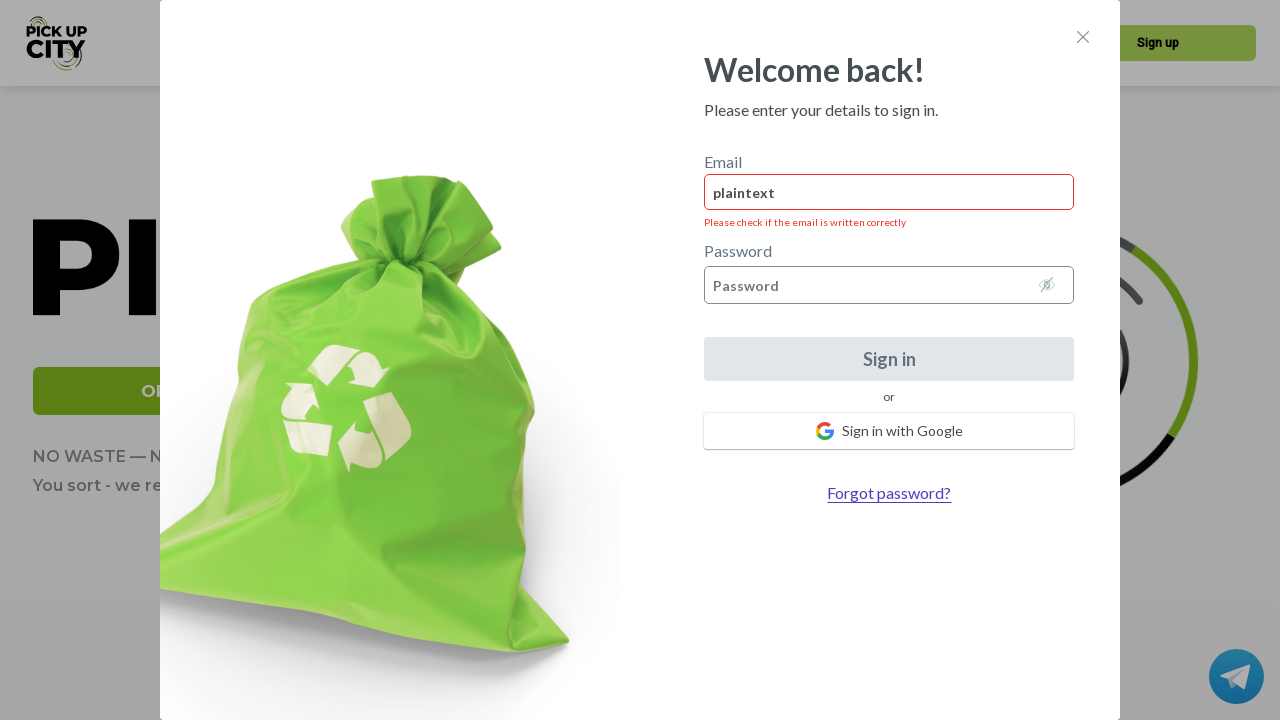

Validation error appeared for email 'plaintext'
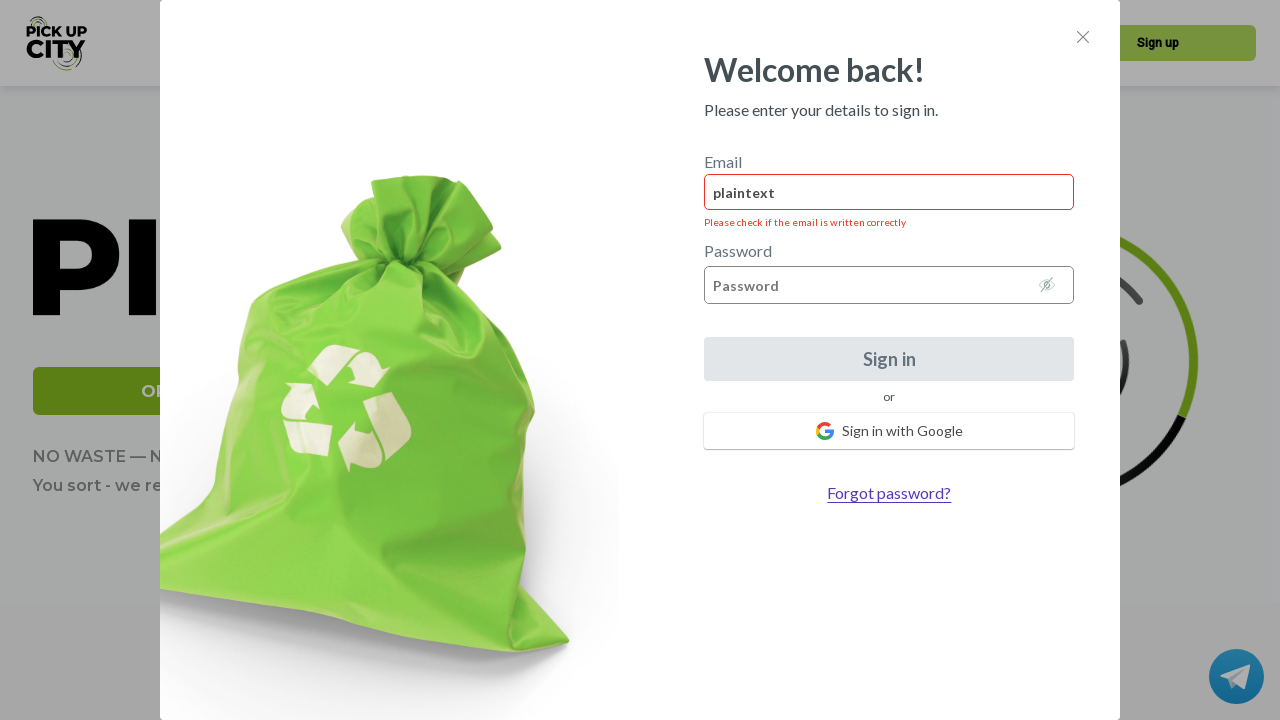

Clicked email input field at (889, 192) on #email
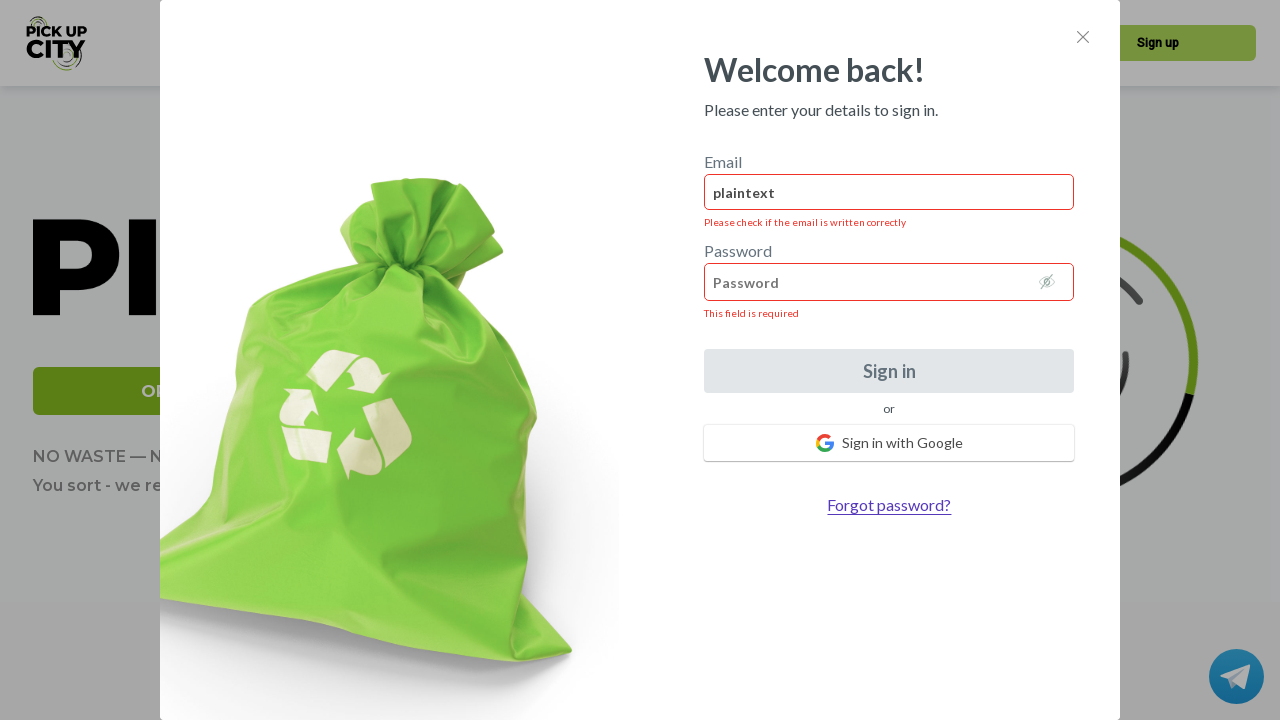

Cleared email input field on #email
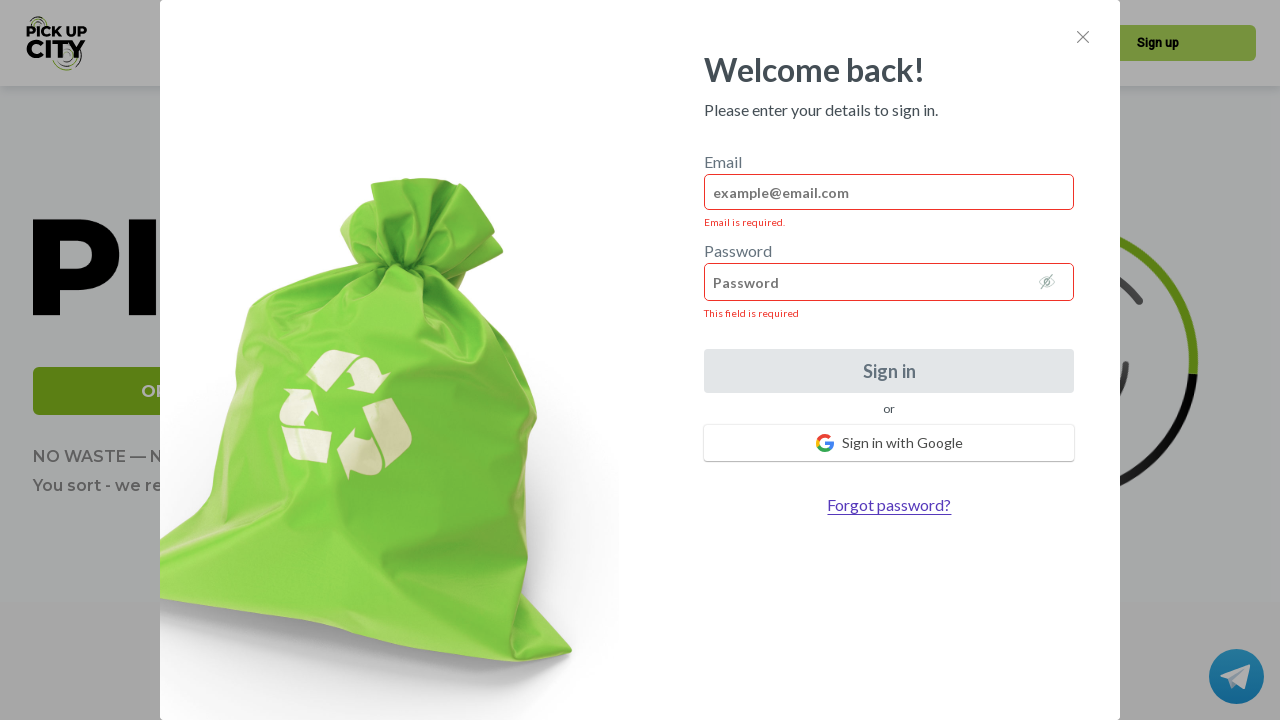

Entered invalid email format: 'user@' on #email
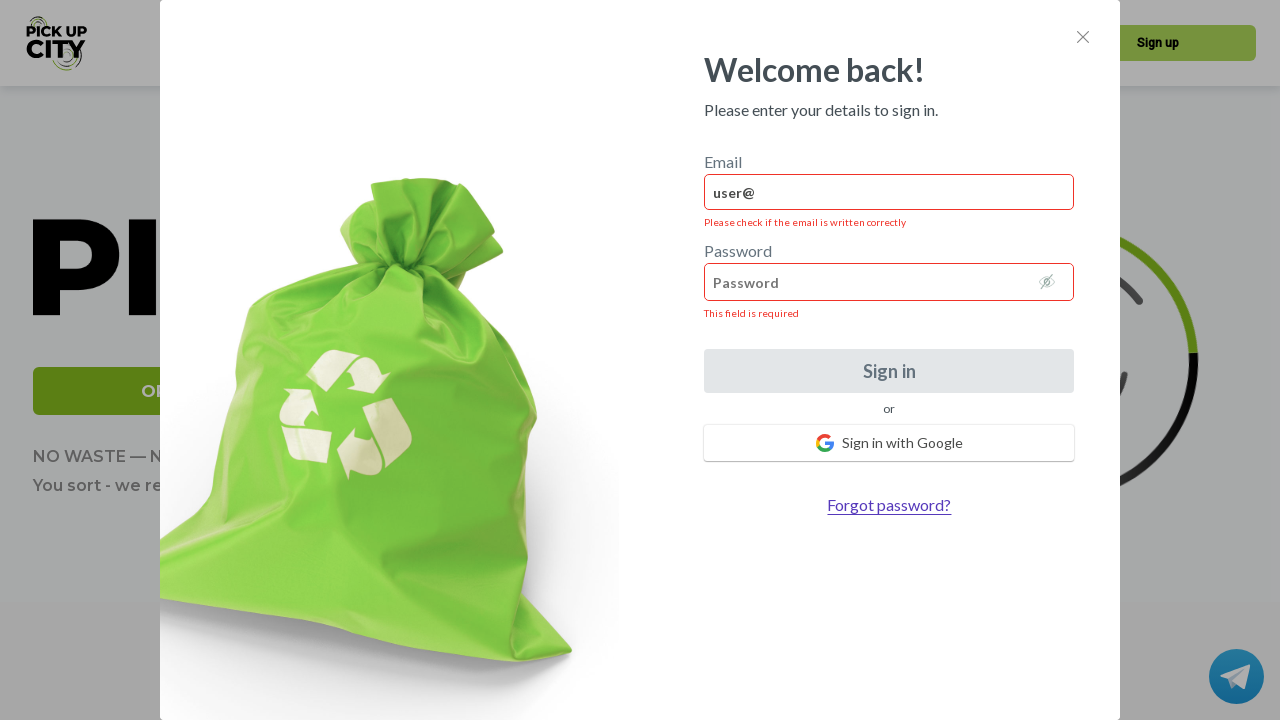

Clicked password field to trigger email validation at (889, 282) on #password
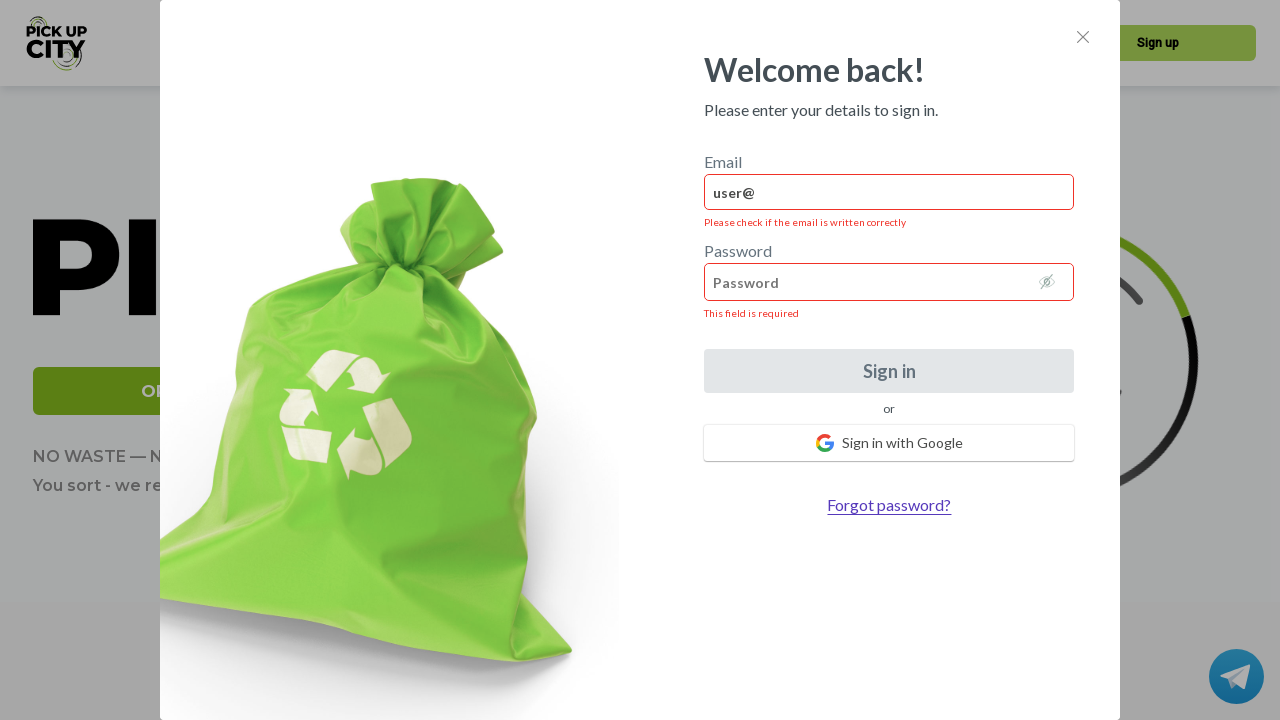

Waited 500ms for validation error to appear
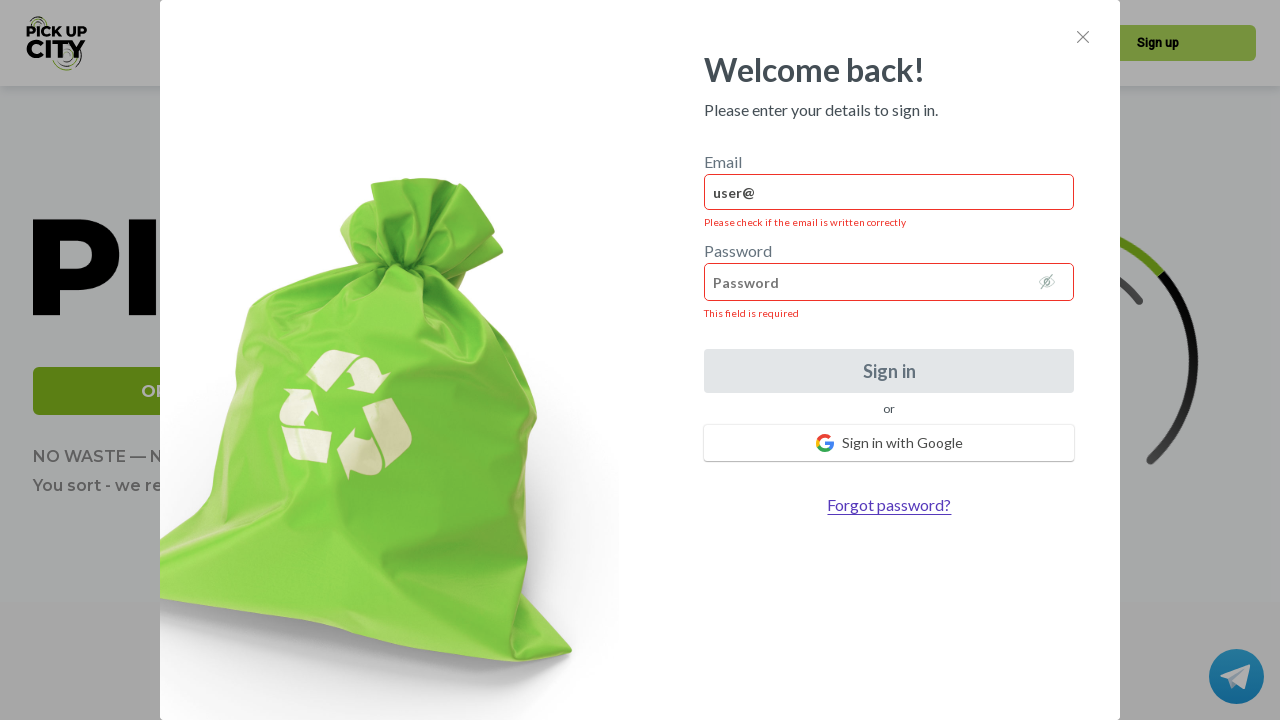

Validation error appeared for email 'user@'
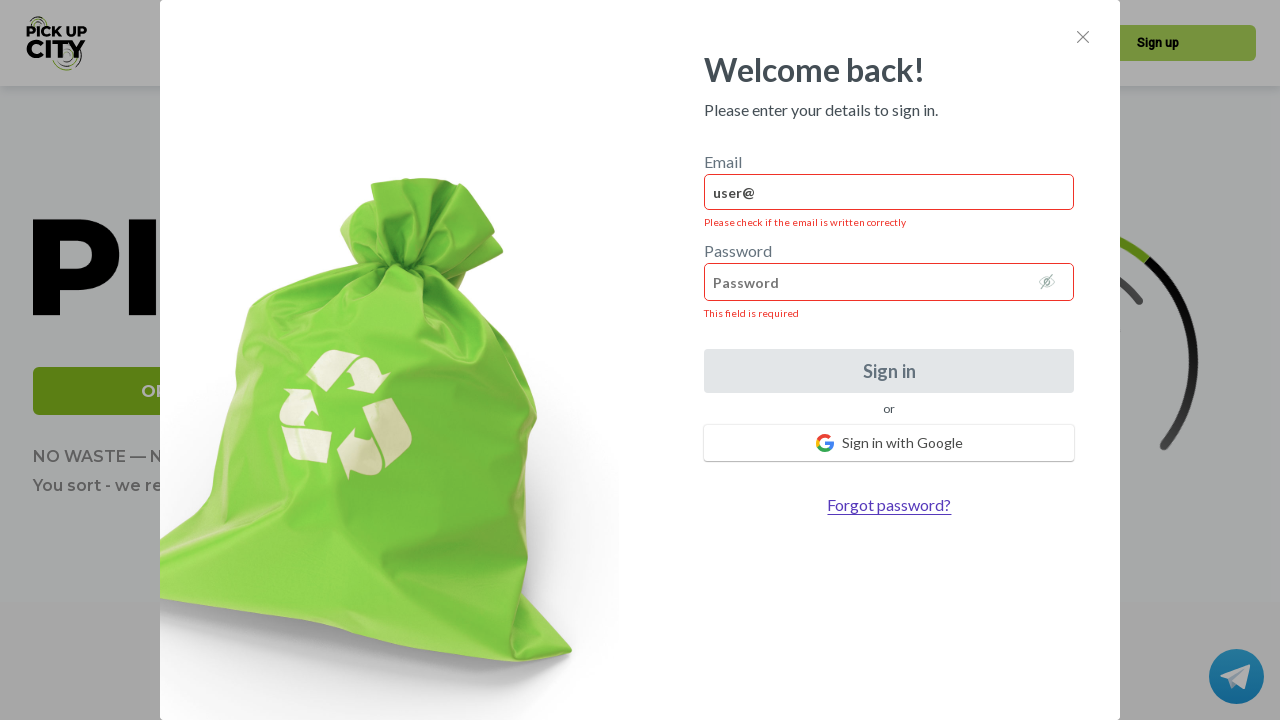

Clicked email input field at (889, 192) on #email
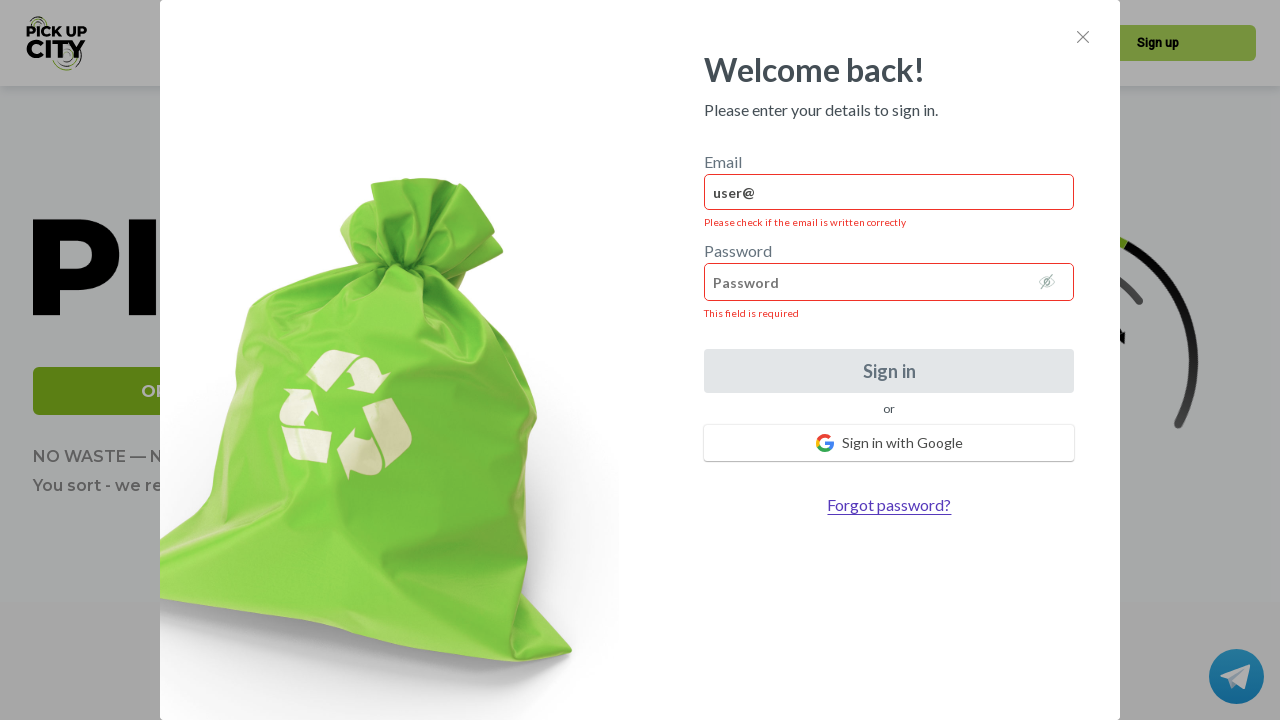

Cleared email input field on #email
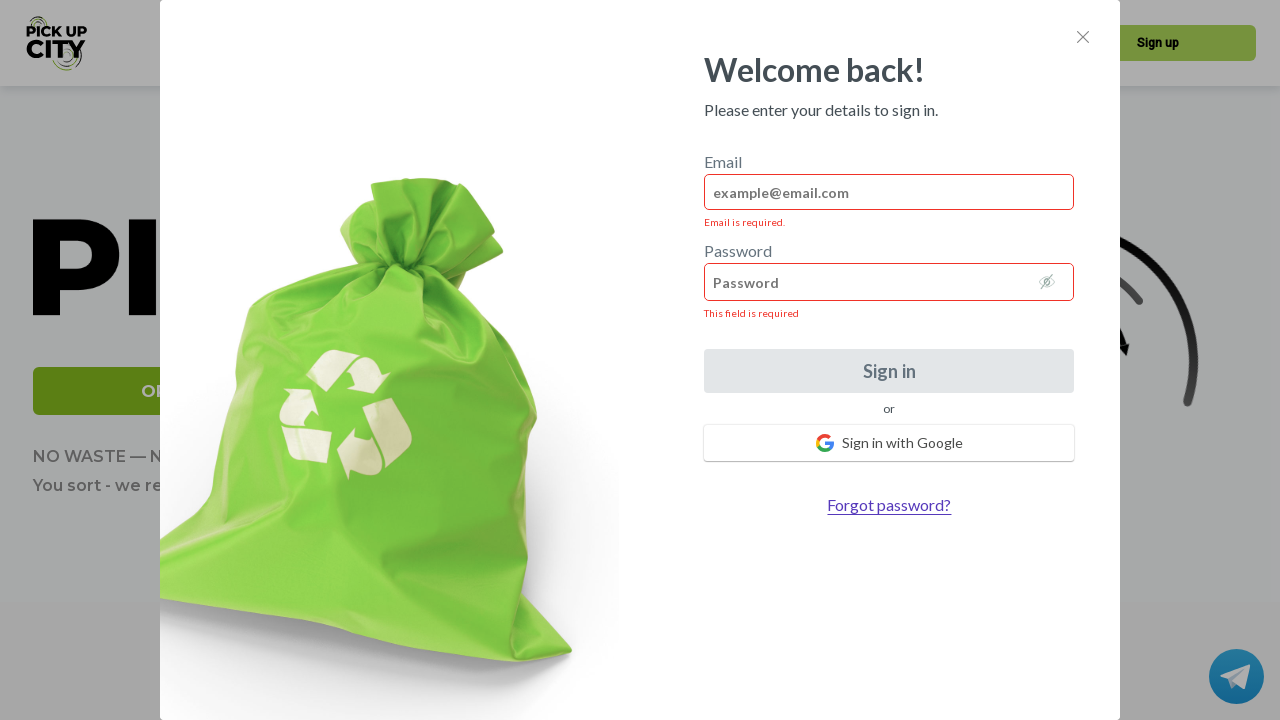

Entered invalid email format: '@domain.com' on #email
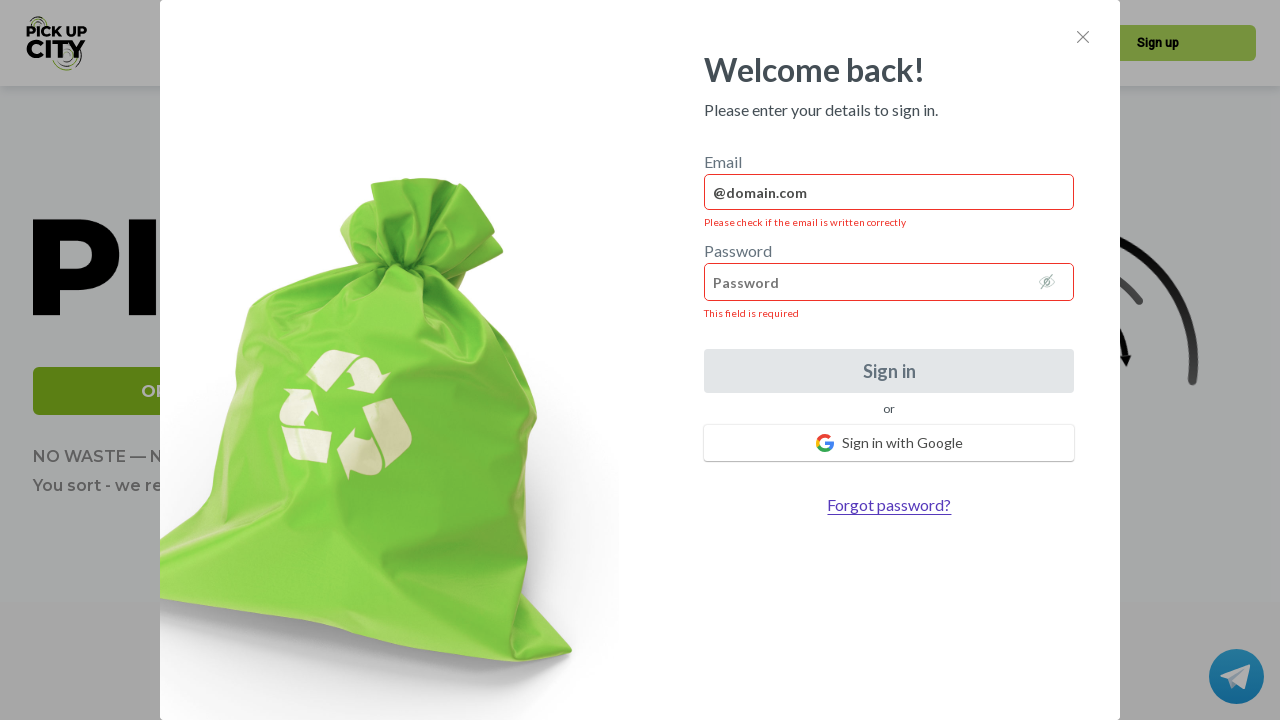

Clicked password field to trigger email validation at (889, 282) on #password
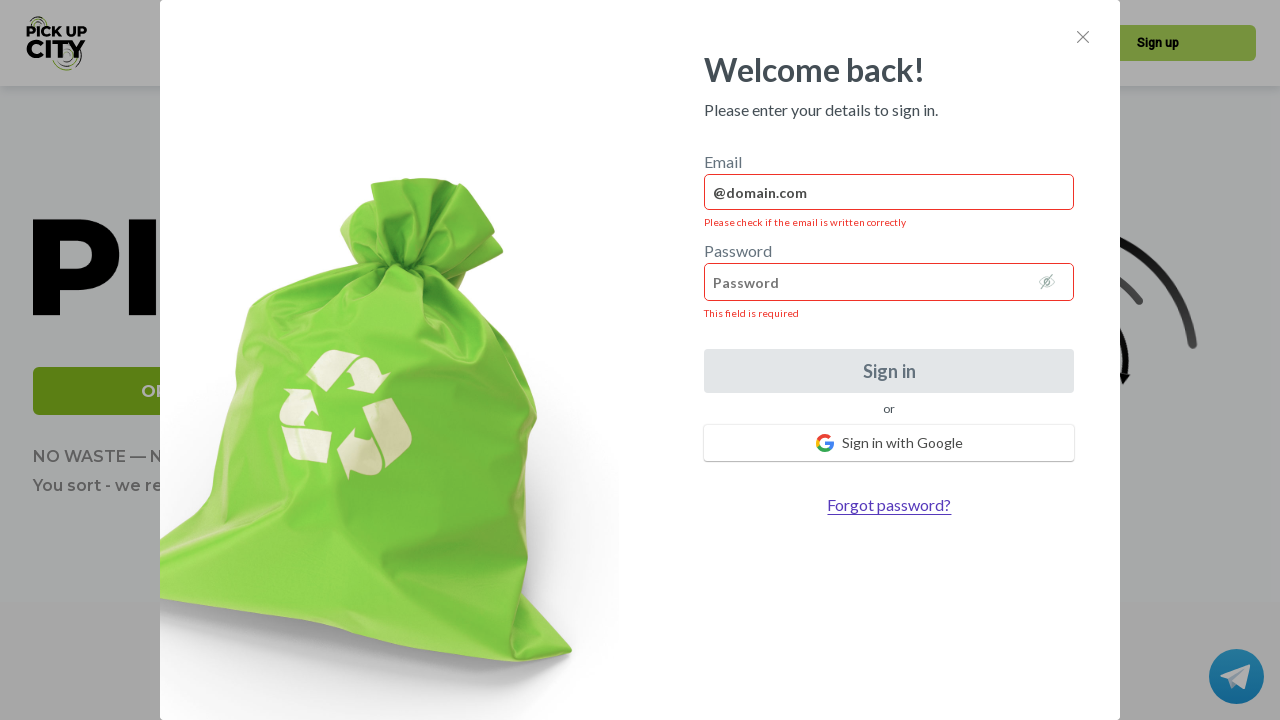

Waited 500ms for validation error to appear
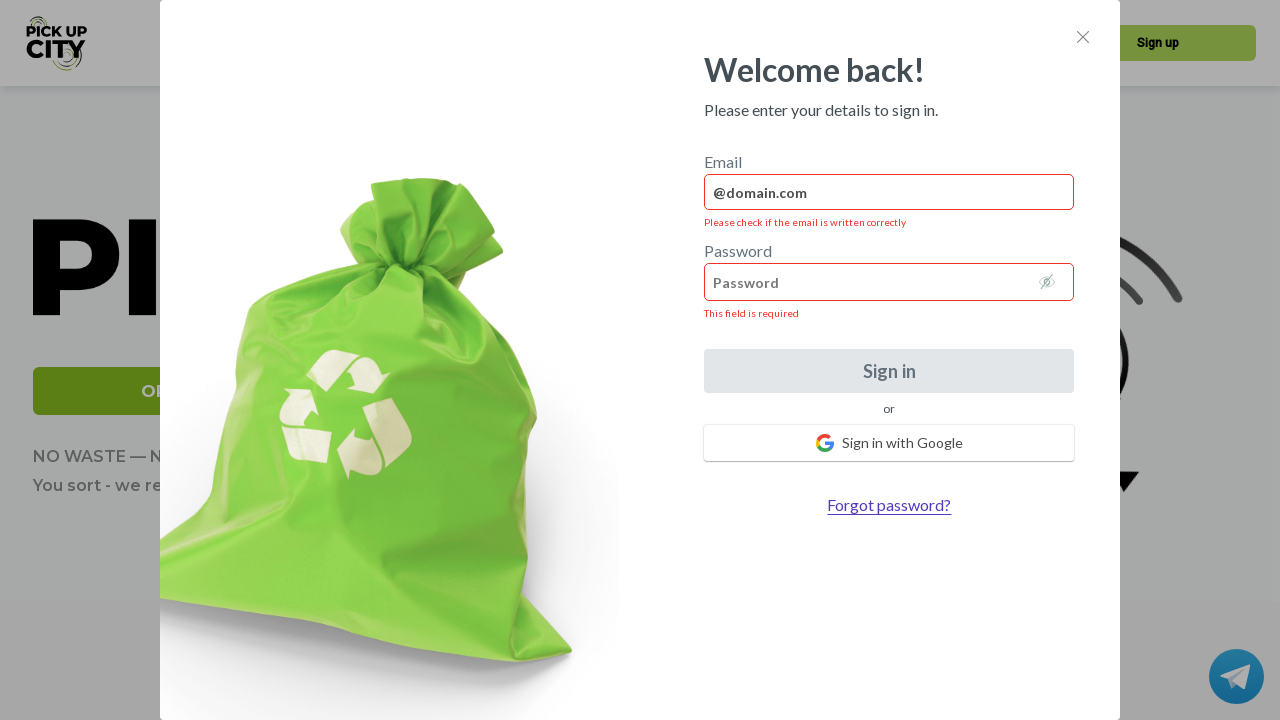

Validation error appeared for email '@domain.com'
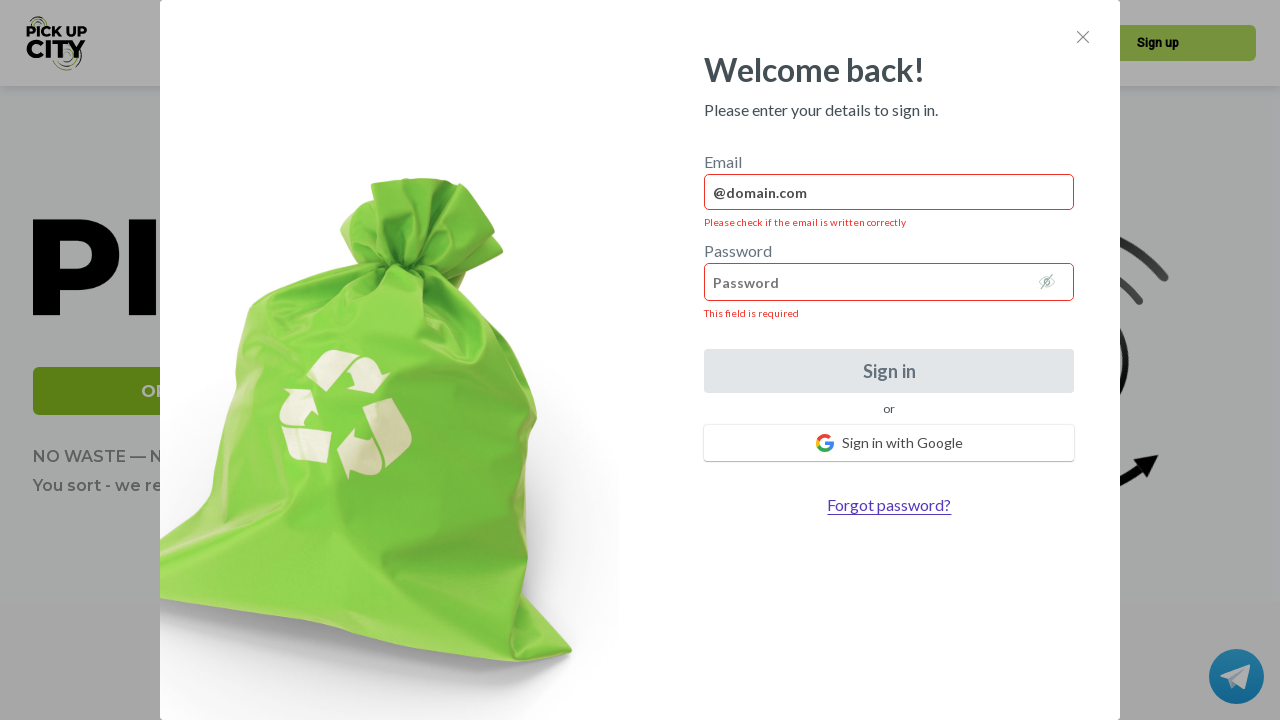

Clicked email input field at (889, 192) on #email
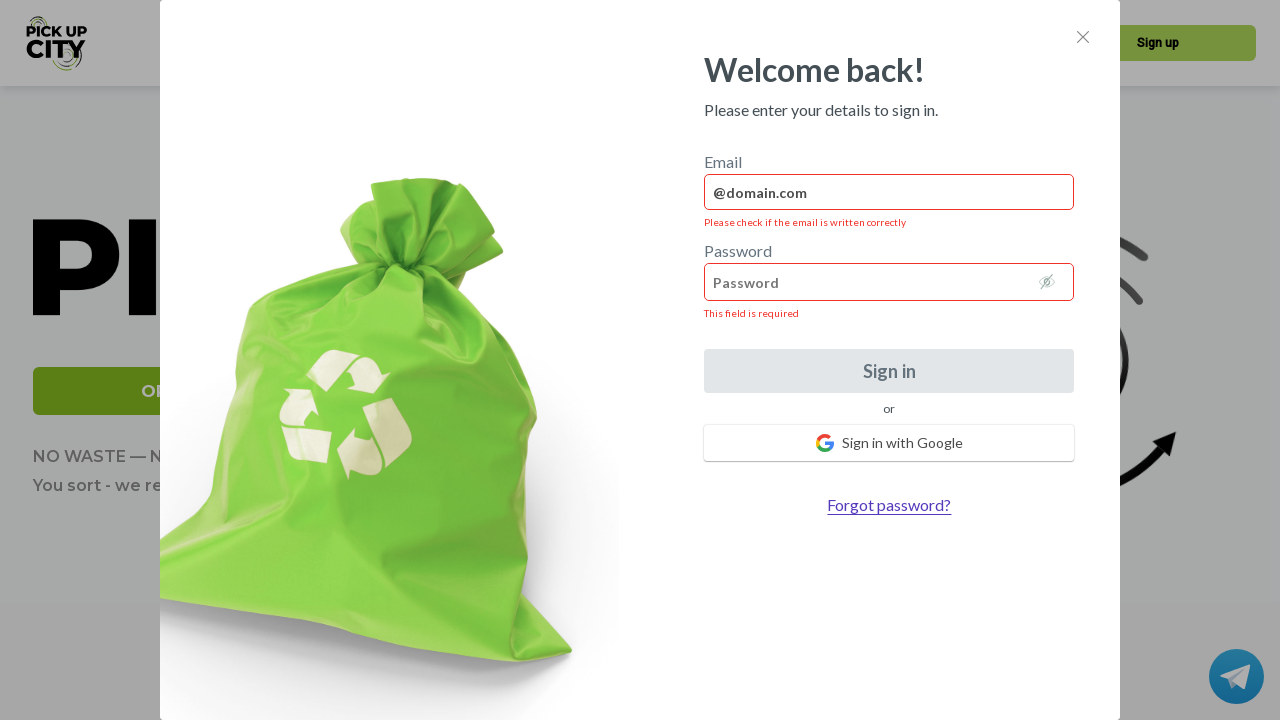

Cleared email input field on #email
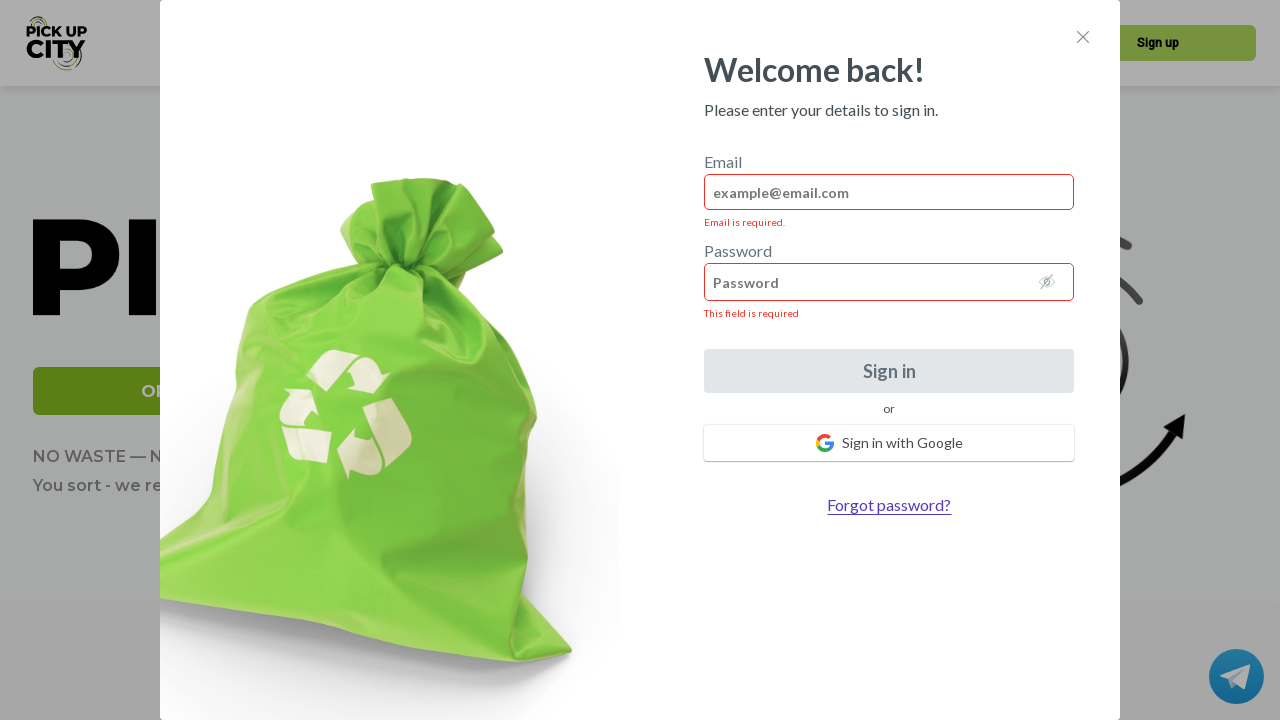

Entered invalid email format: 'user@domain' on #email
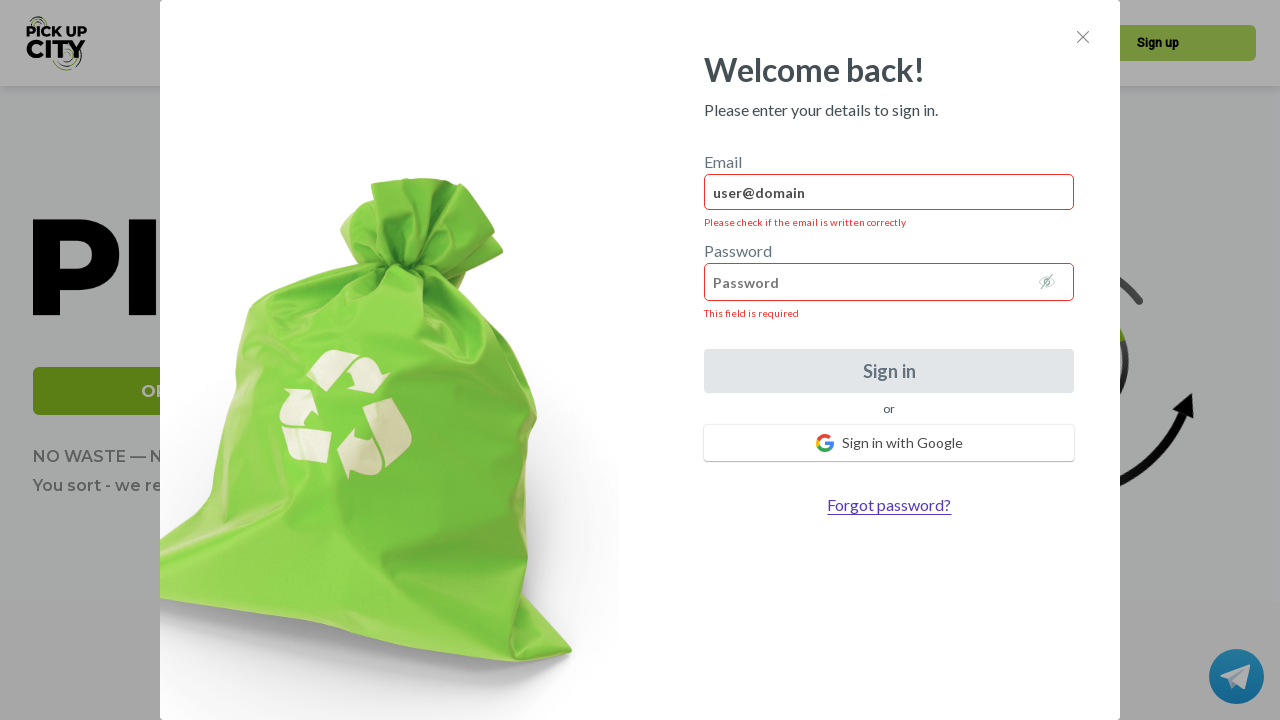

Clicked password field to trigger email validation at (889, 282) on #password
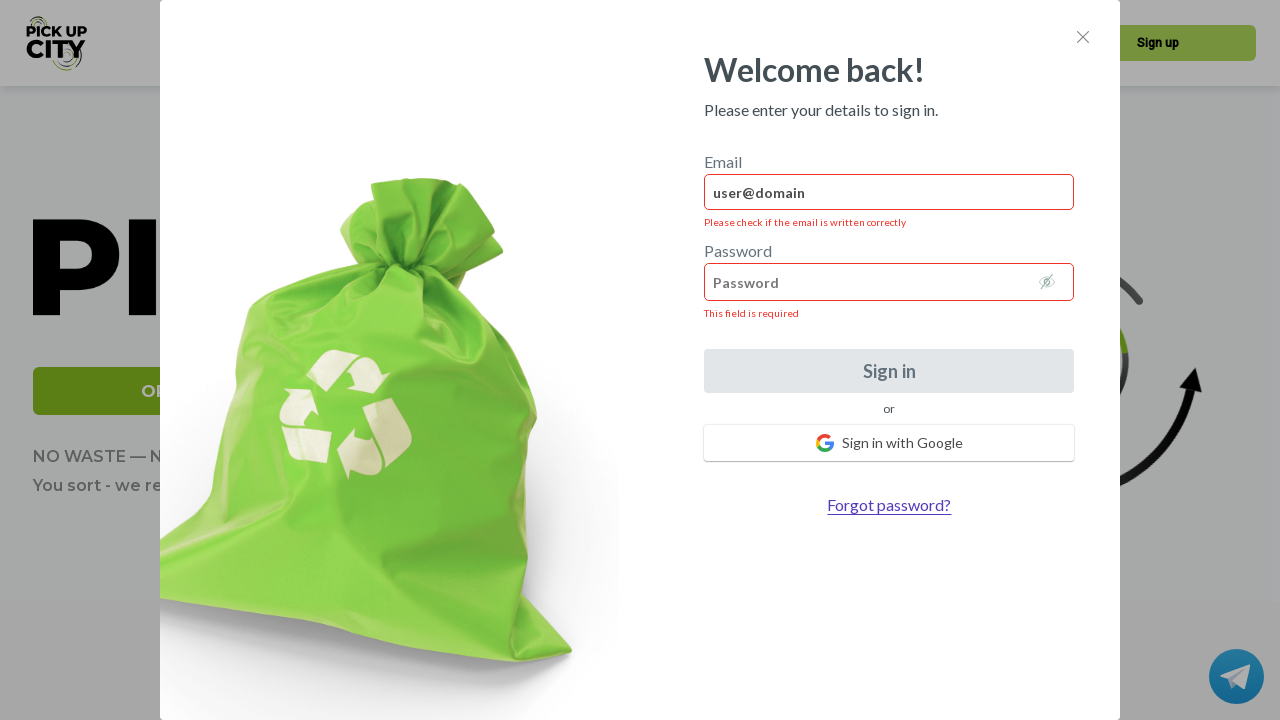

Waited 500ms for validation error to appear
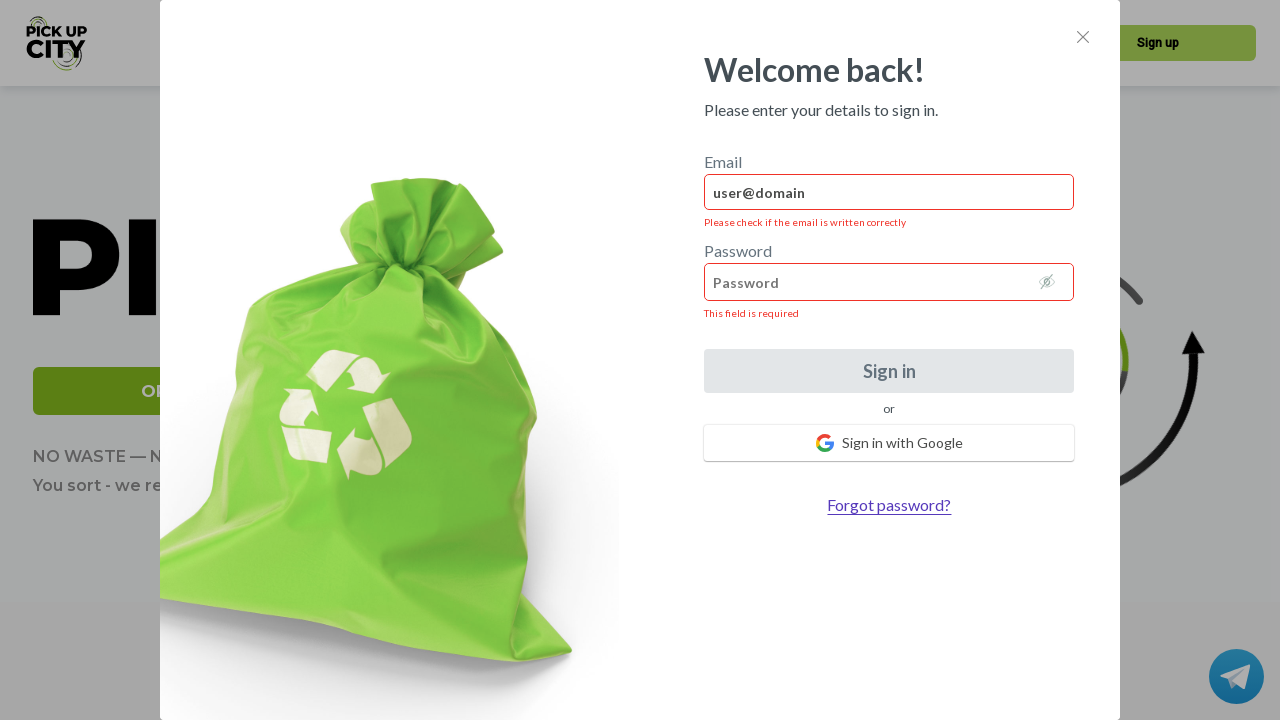

Validation error appeared for email 'user@domain'
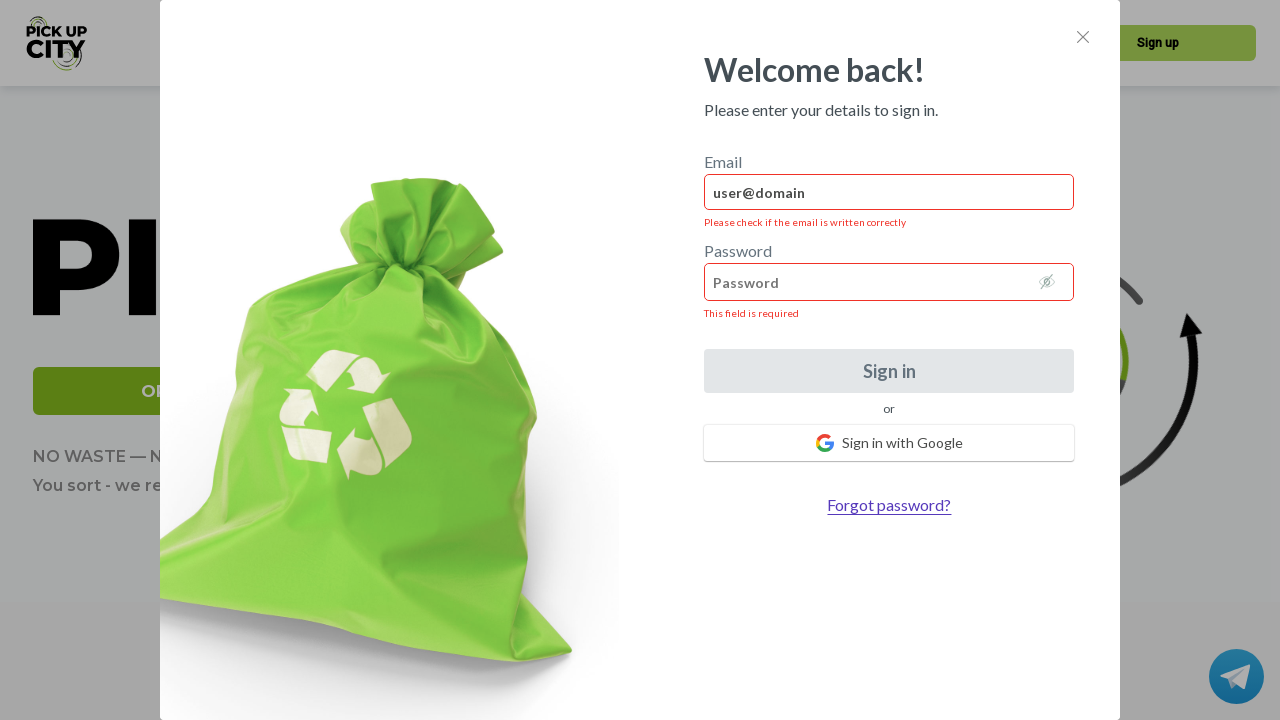

Clicked email input field at (889, 192) on #email
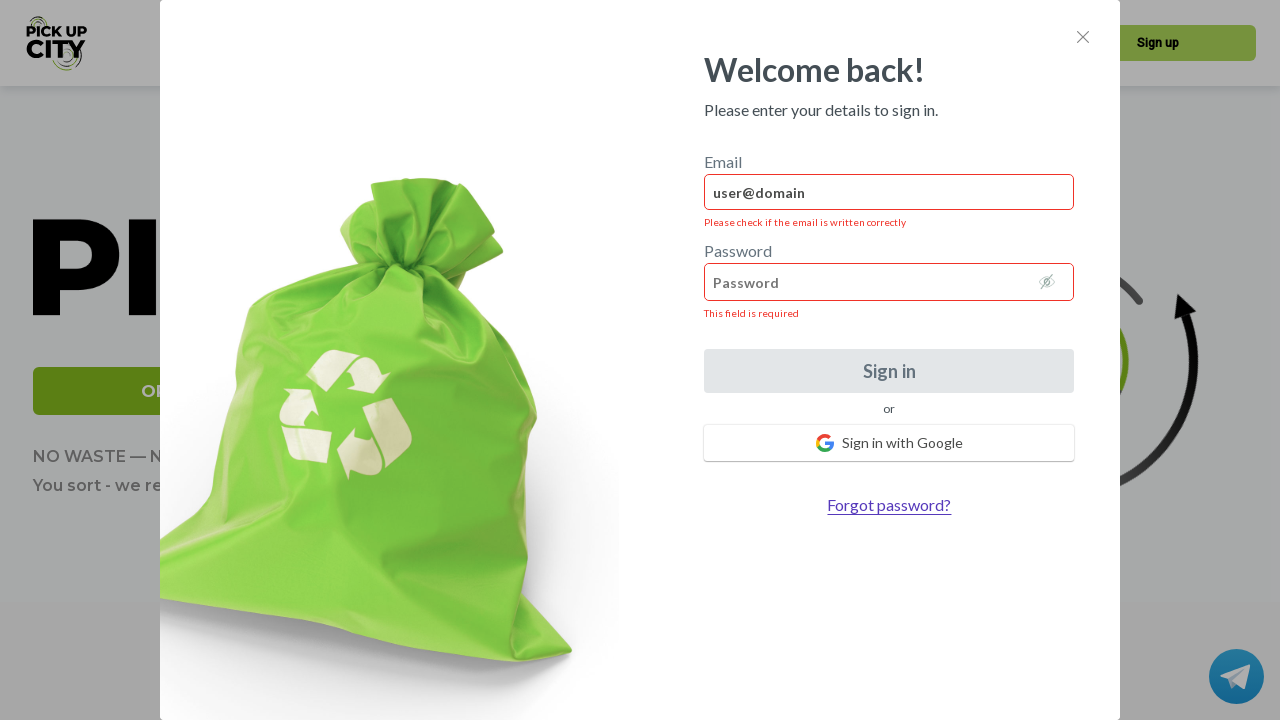

Cleared email input field on #email
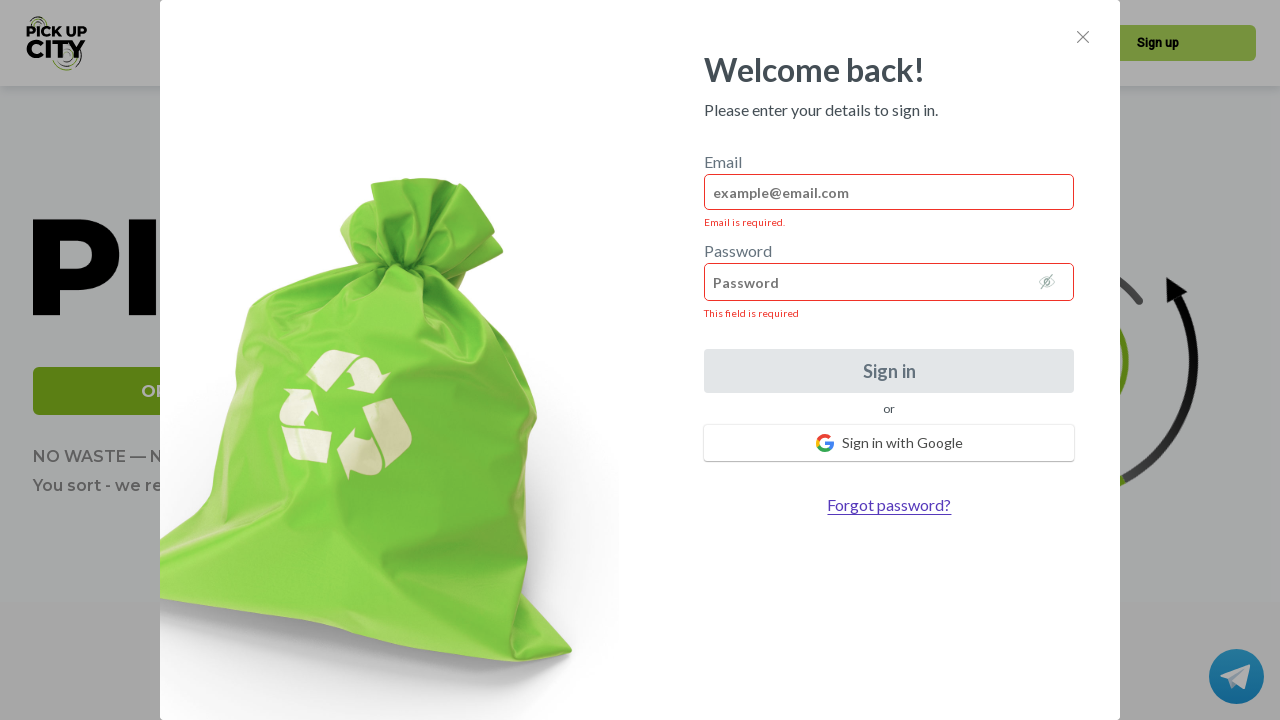

Entered invalid email format: 'user.domain.com' on #email
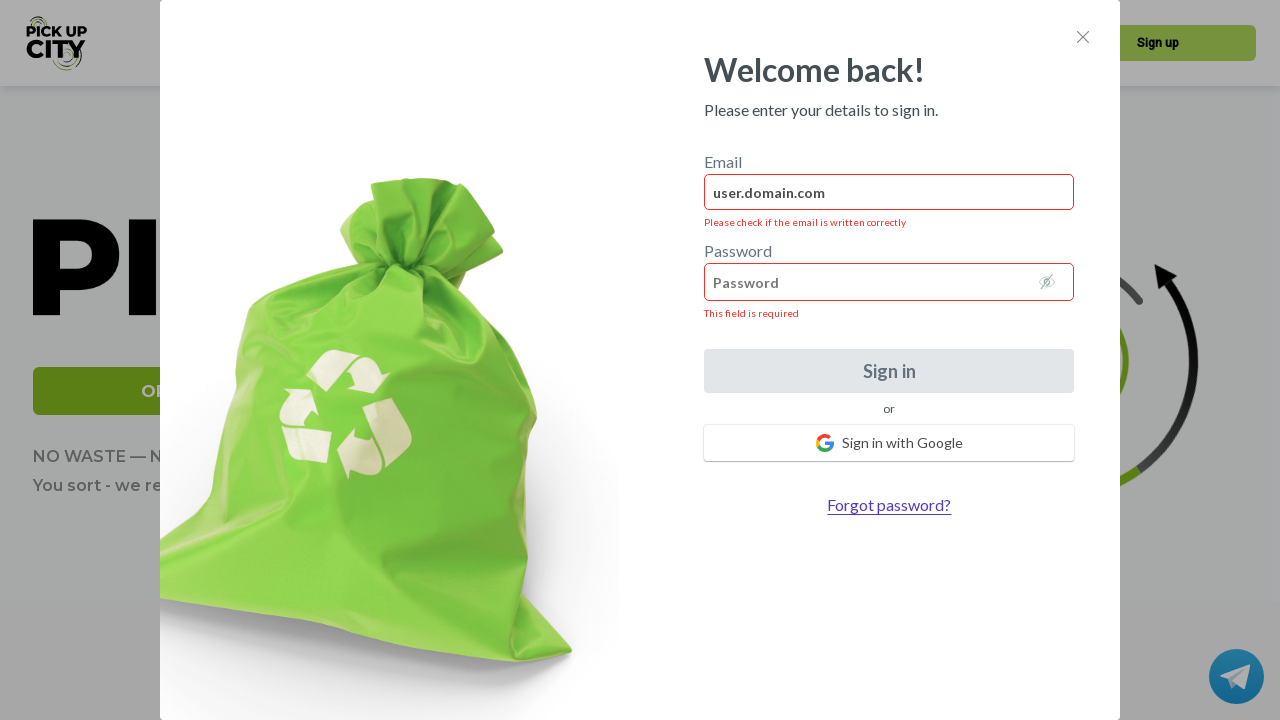

Clicked password field to trigger email validation at (889, 282) on #password
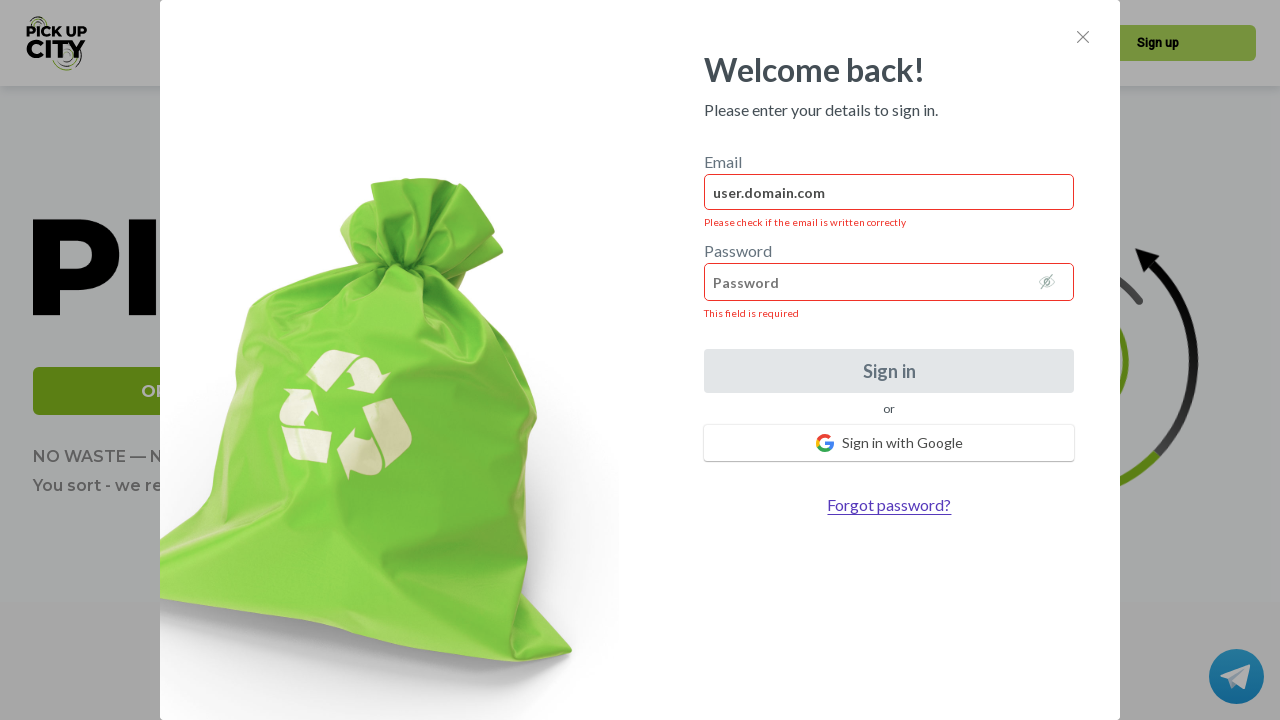

Waited 500ms for validation error to appear
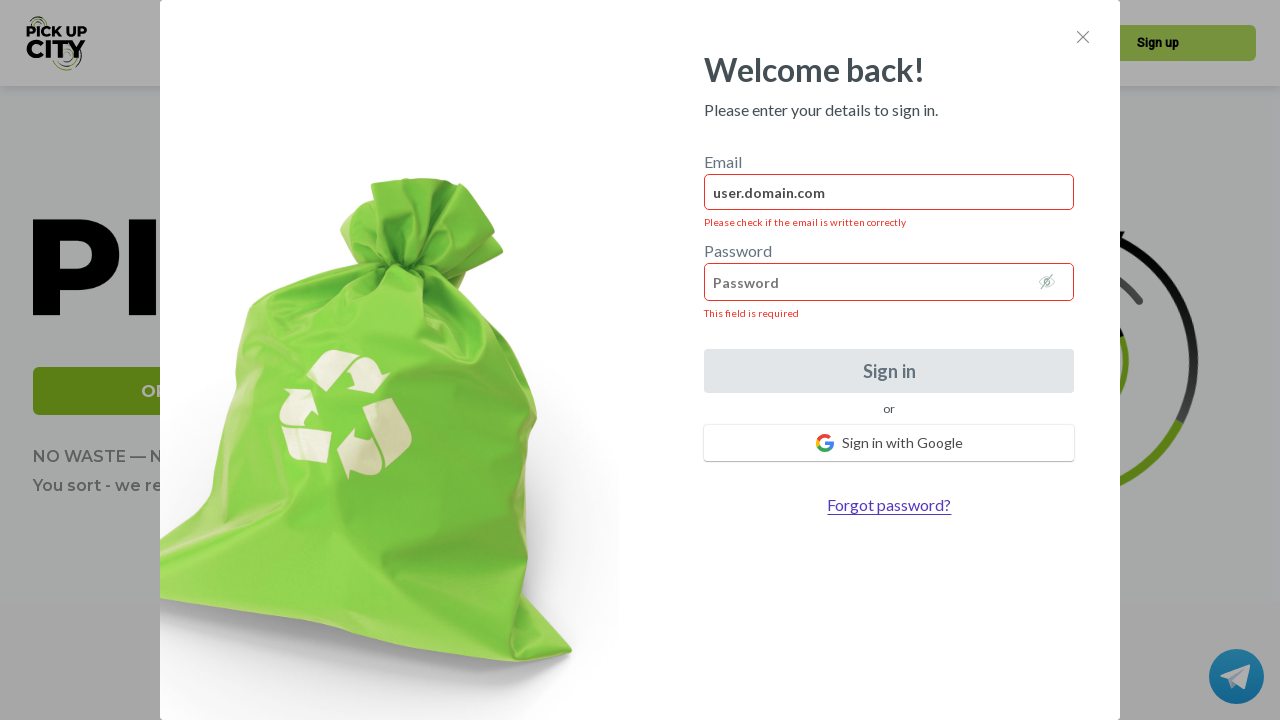

Validation error appeared for email 'user.domain.com'
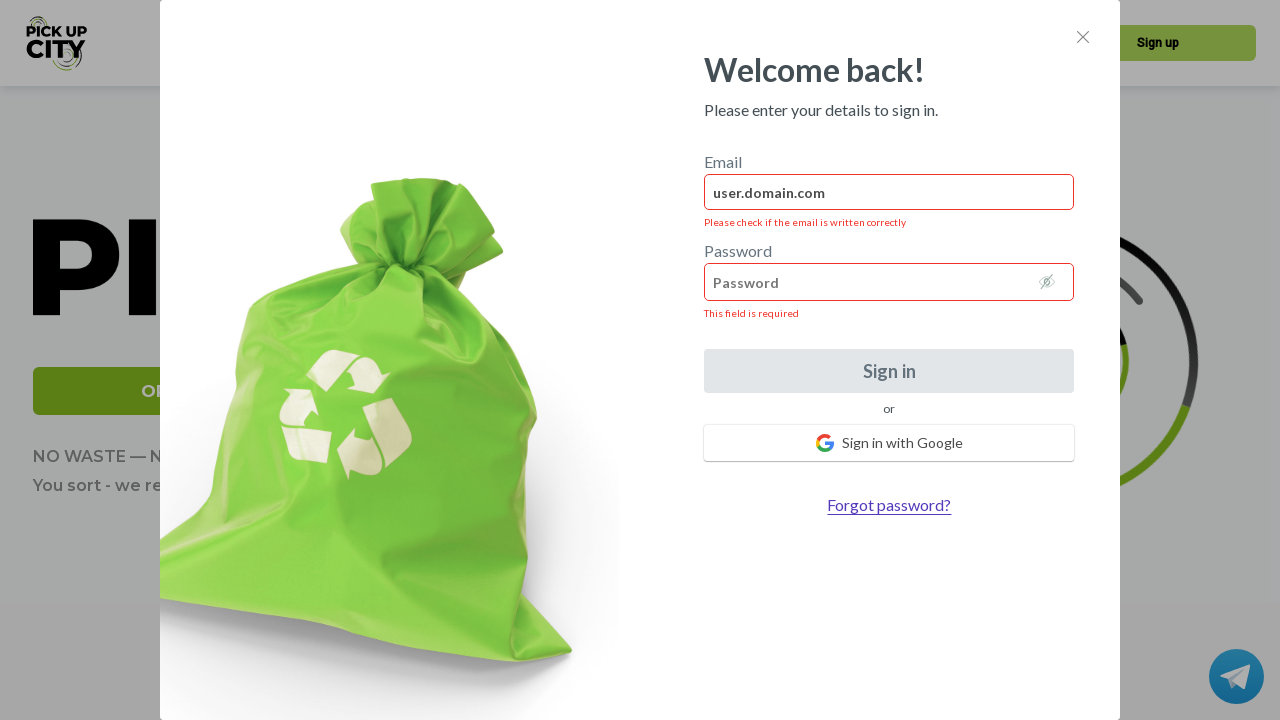

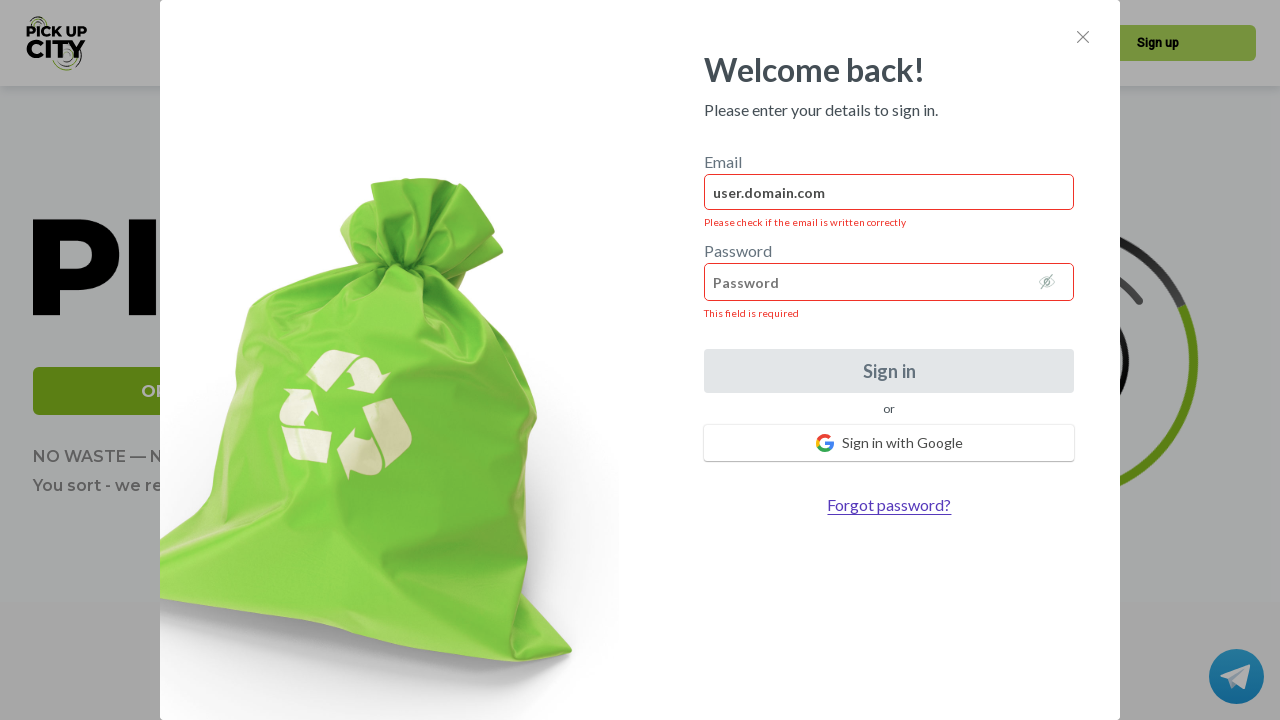